Calculates the sum of two numbers displayed on the page, selects the result from a dropdown menu, and submits the form

Starting URL: http://suninjuly.github.io/selects1.html

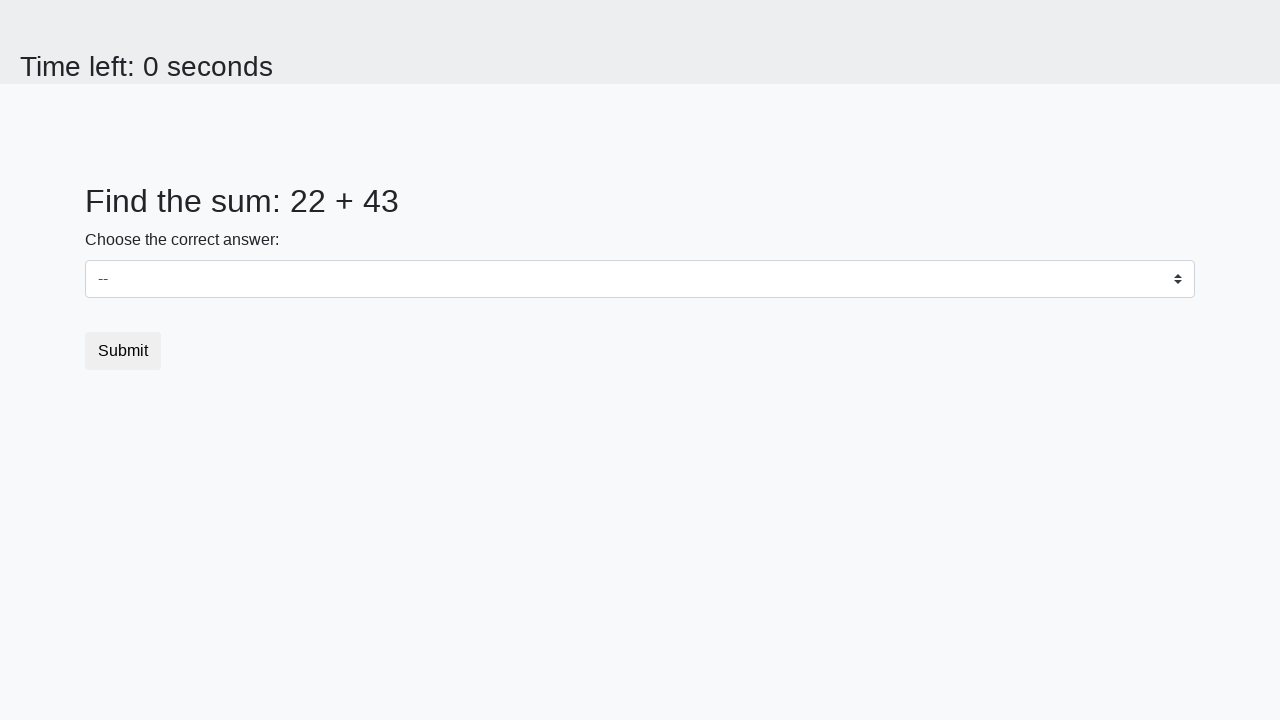

Retrieved first number from #num1 element
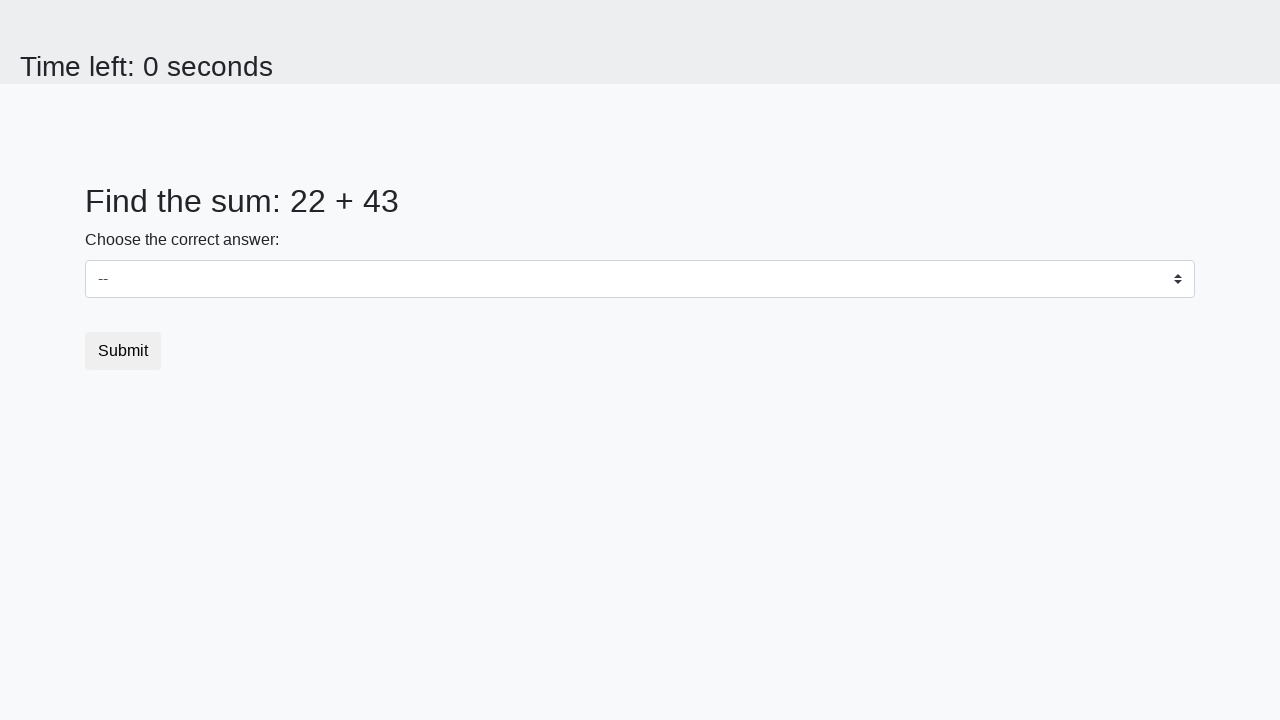

Retrieved second number from #num2 element
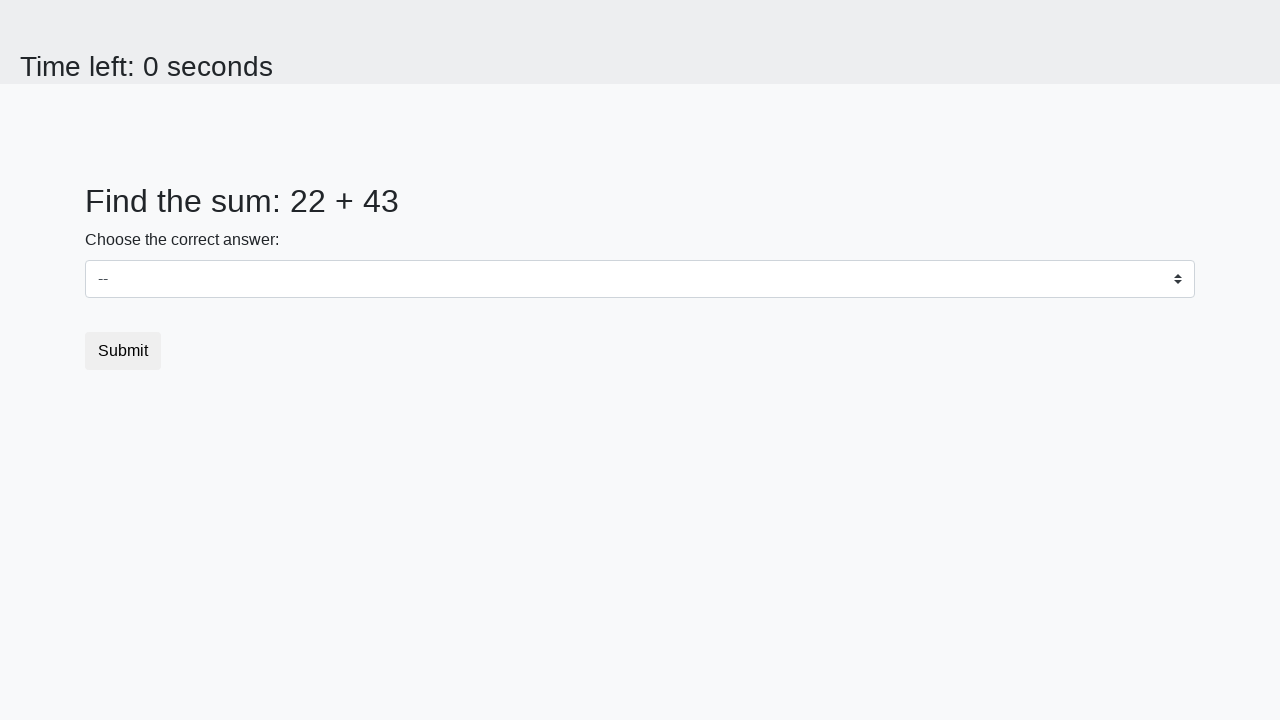

Calculated sum of 22 + 43 = 65
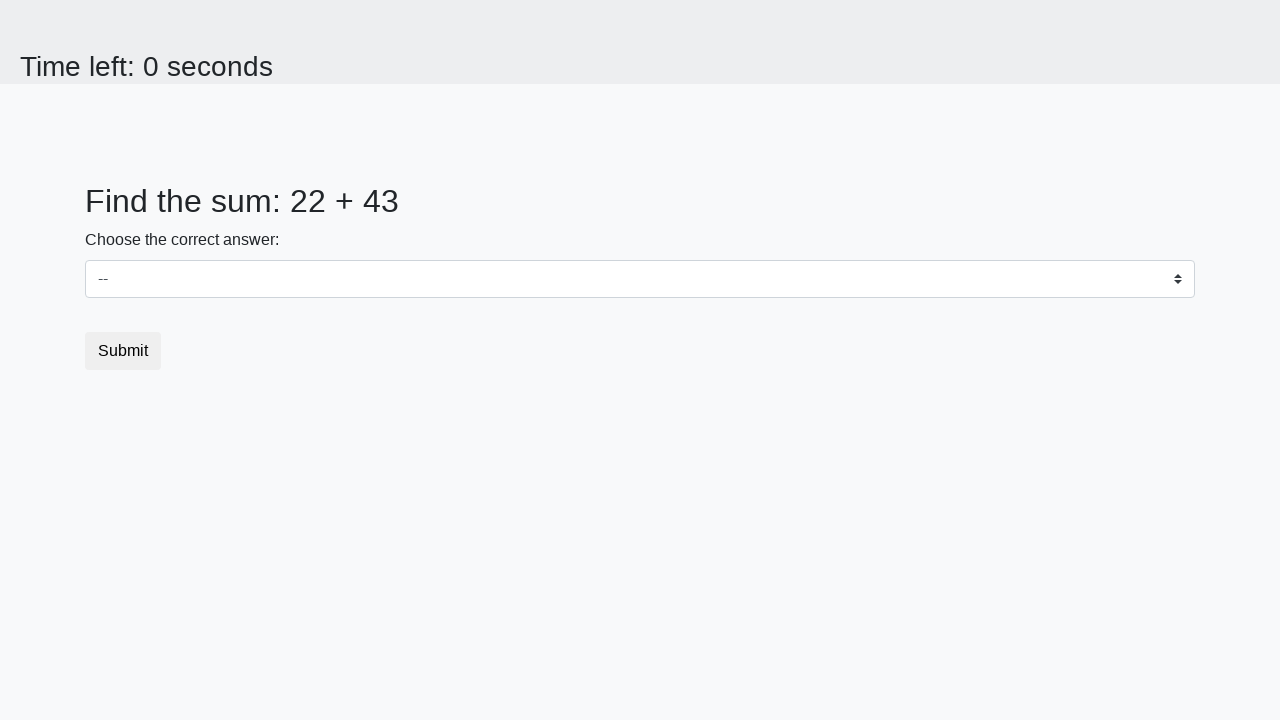

Selected value 65 from dropdown menu on #dropdown
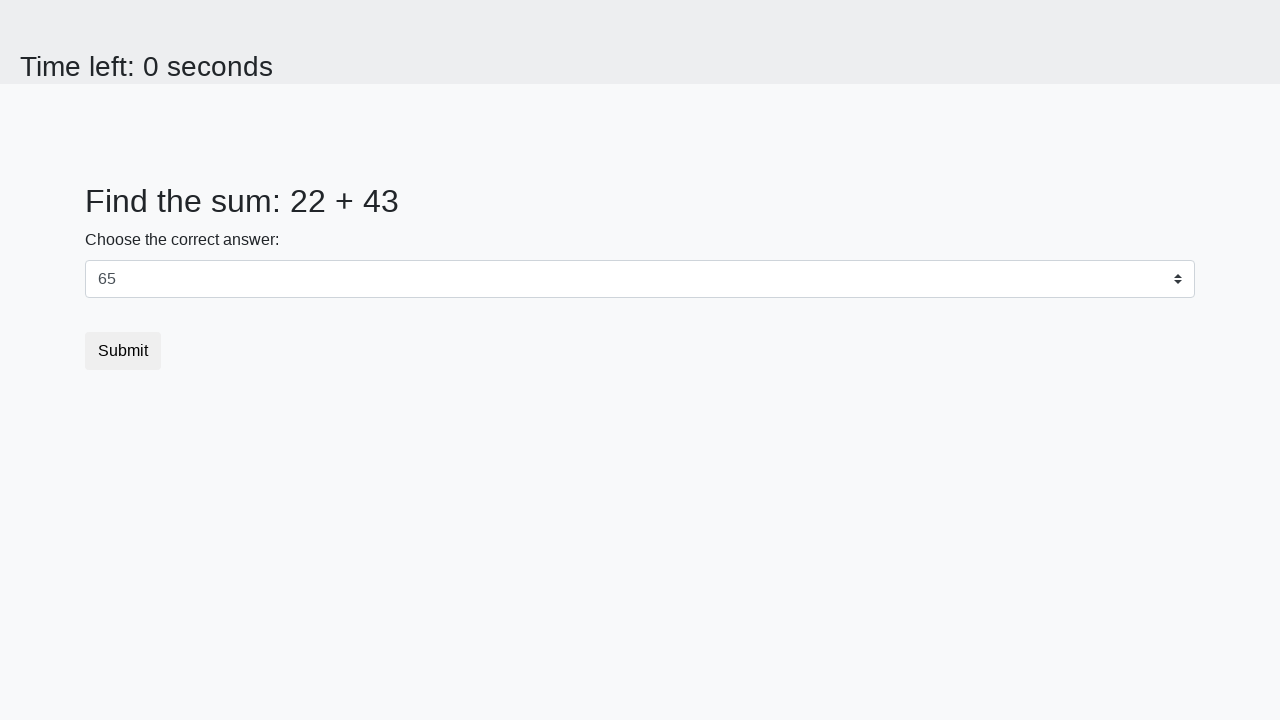

Clicked submit button to submit the form at (123, 351) on button.btn
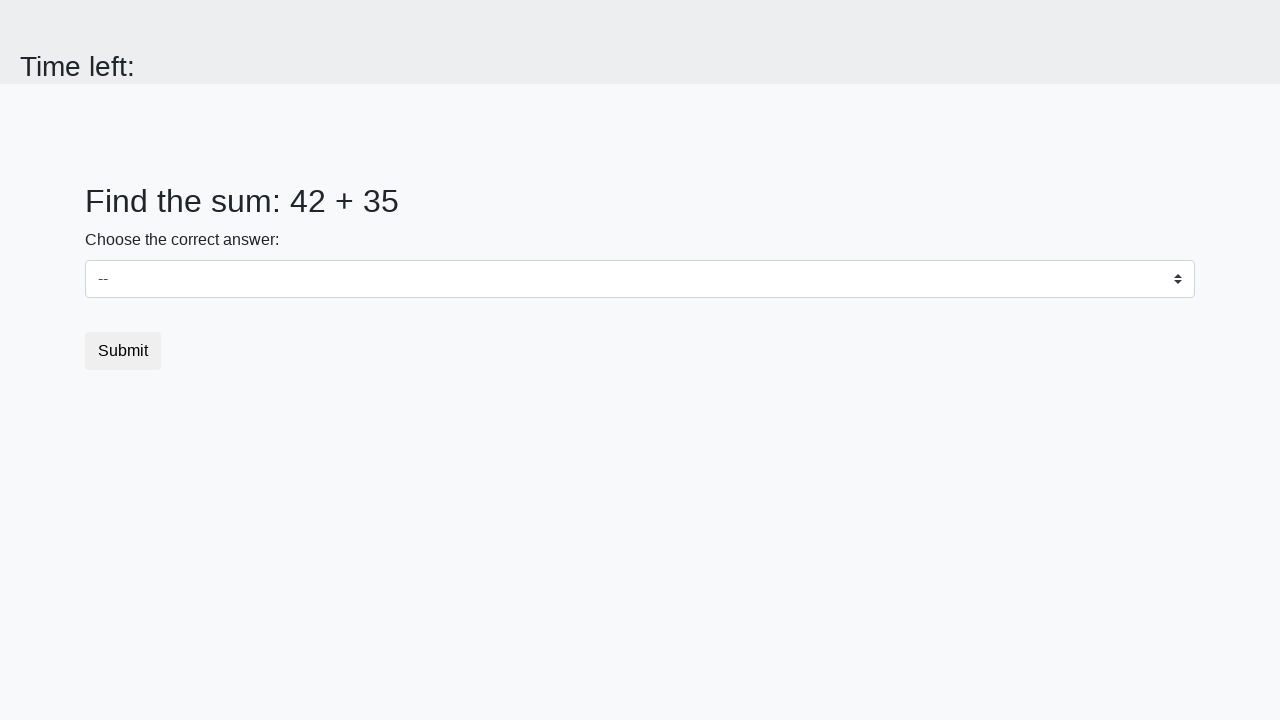

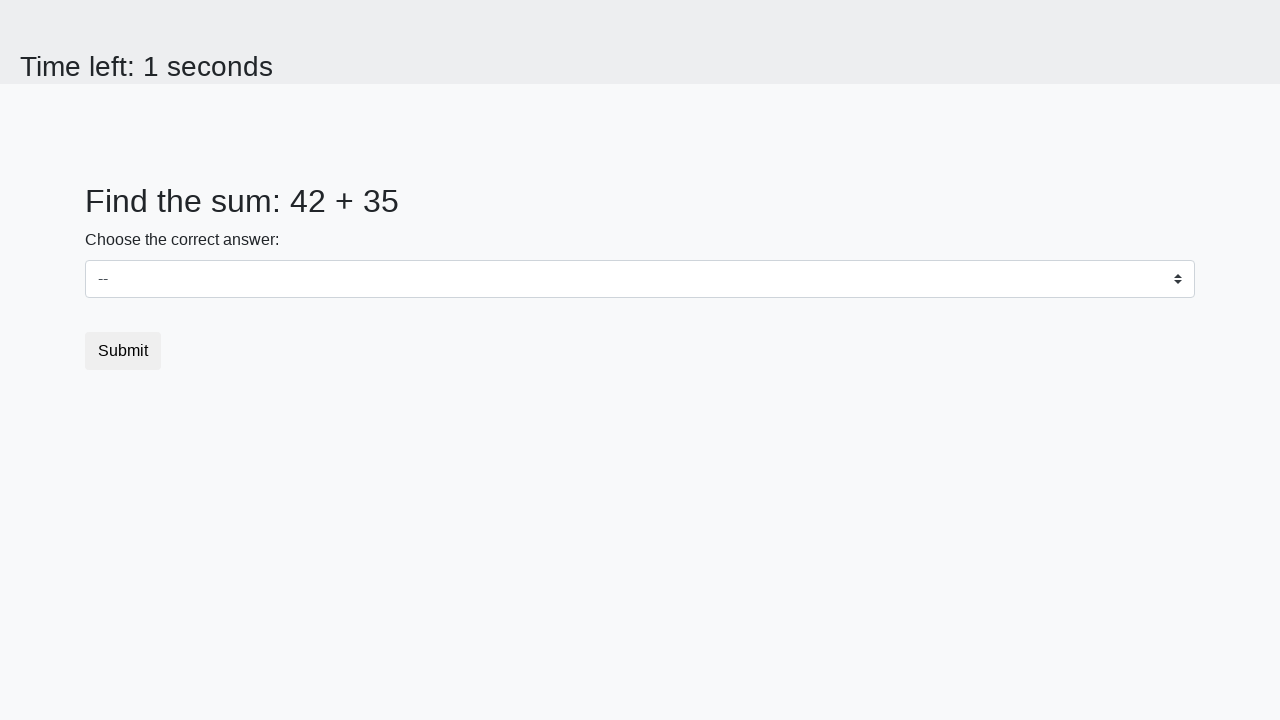